Tests marking individual todo items as complete by checking their checkboxes

Starting URL: https://demo.playwright.dev/todomvc

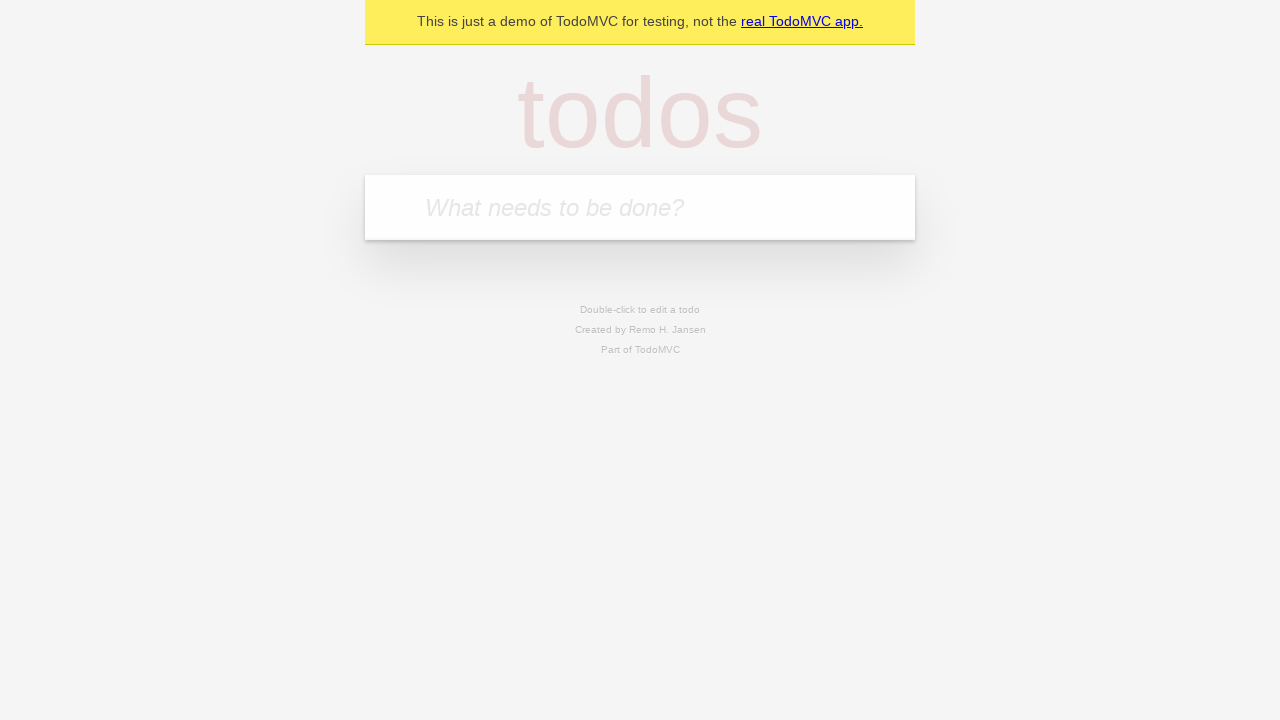

Located the 'What needs to be done?' input field
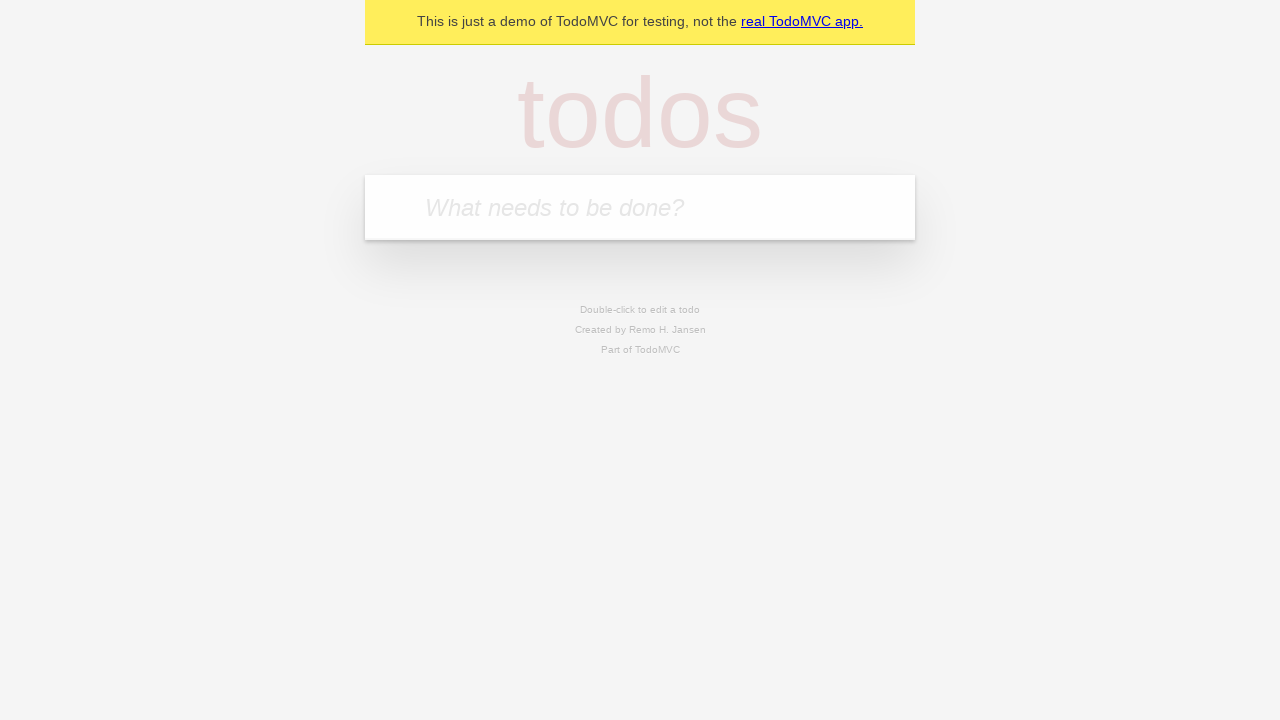

Filled new todo input with 'buy some cheese' on internal:attr=[placeholder="What needs to be done?"i]
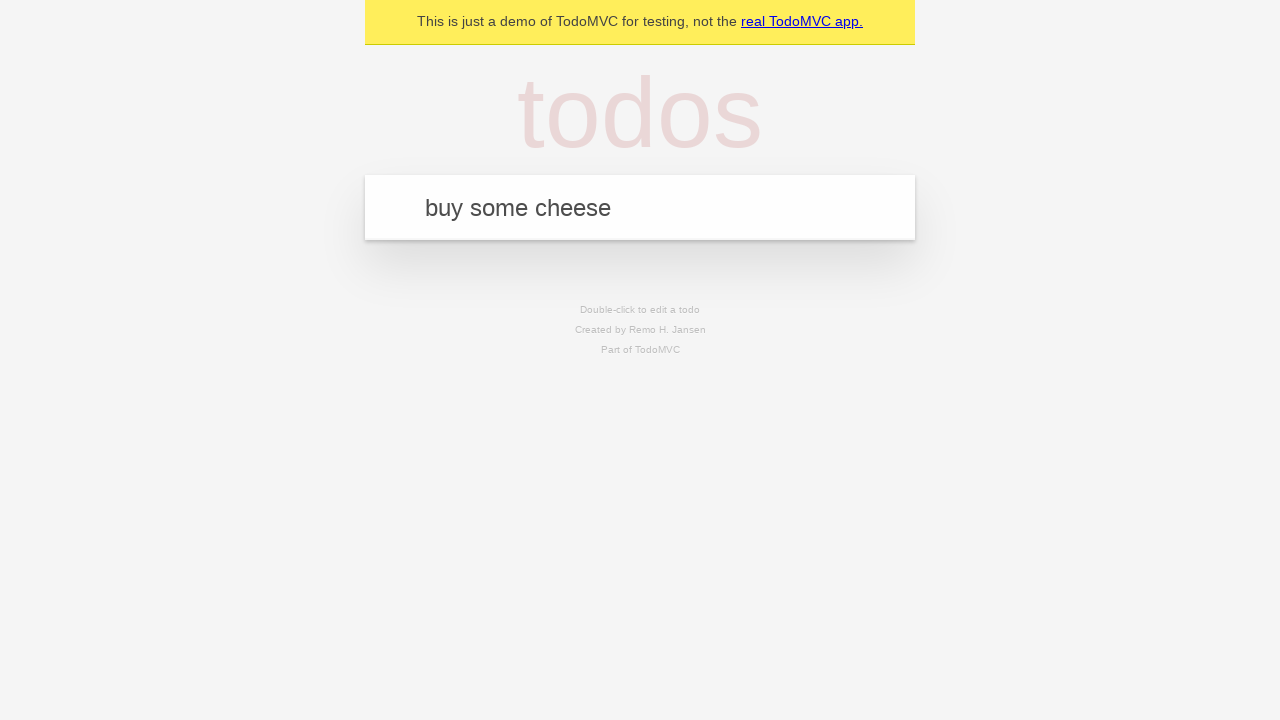

Pressed Enter to create todo item 'buy some cheese' on internal:attr=[placeholder="What needs to be done?"i]
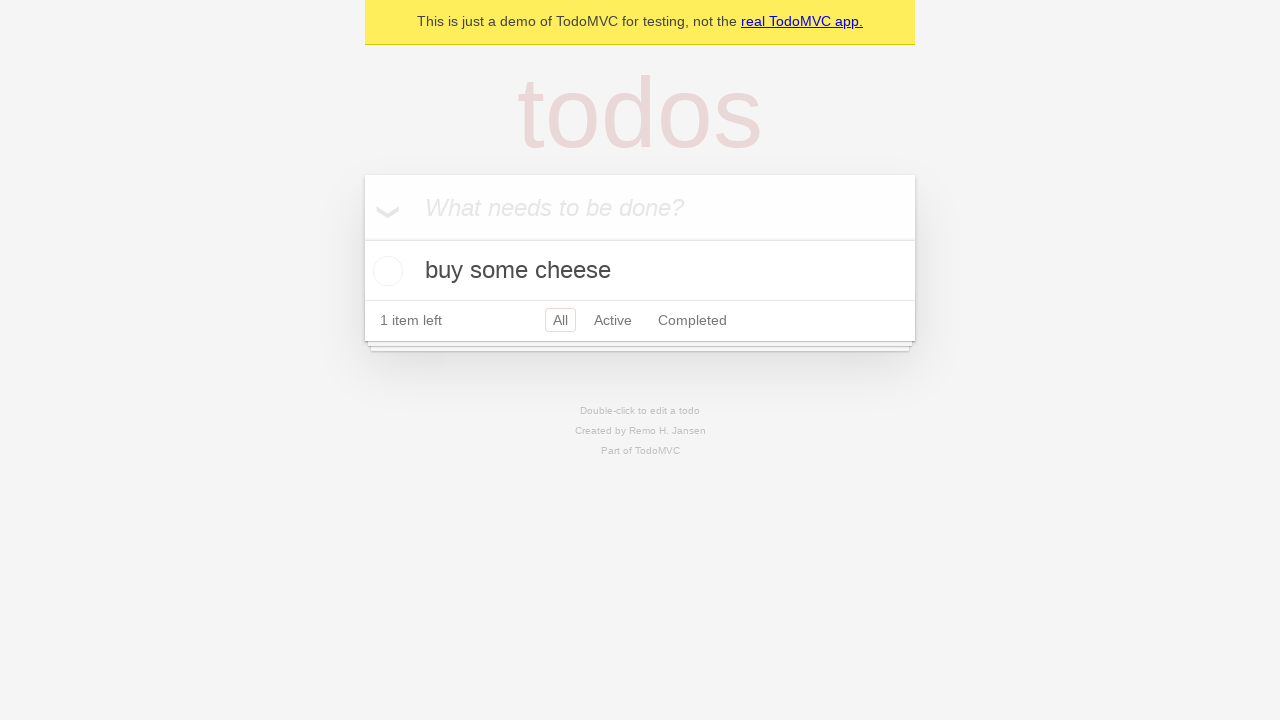

Filled new todo input with 'feed the cat' on internal:attr=[placeholder="What needs to be done?"i]
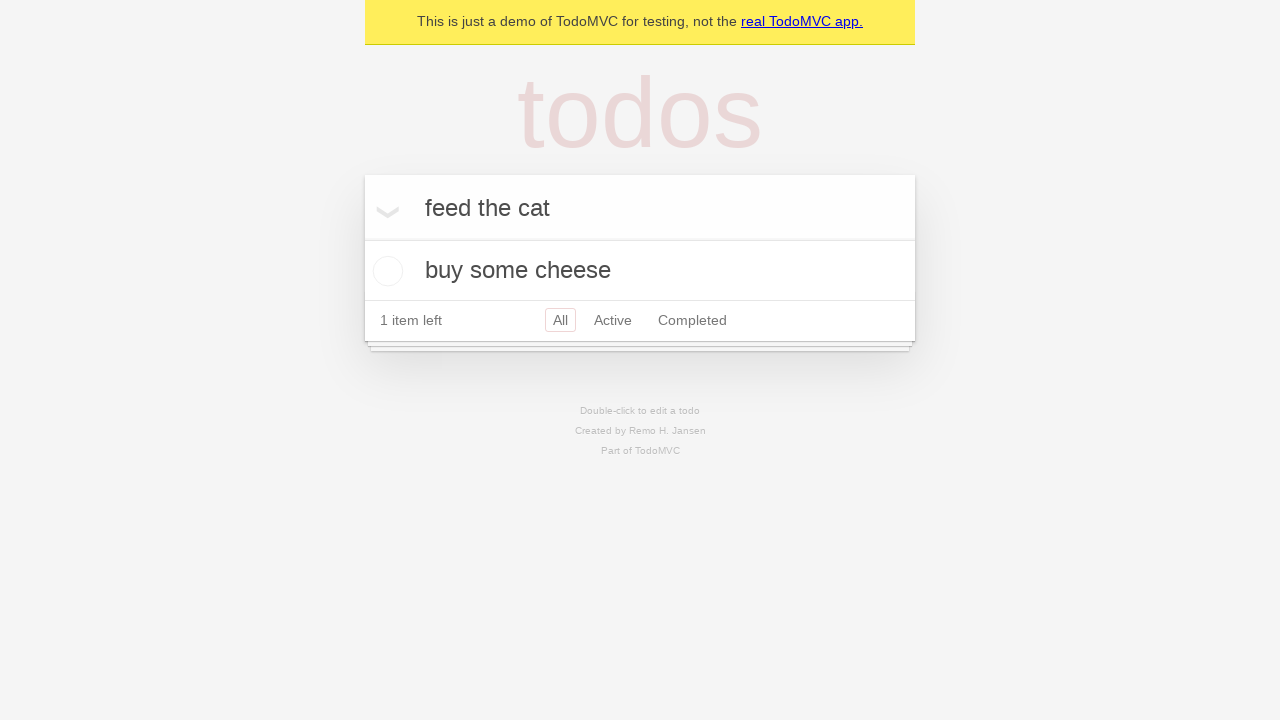

Pressed Enter to create todo item 'feed the cat' on internal:attr=[placeholder="What needs to be done?"i]
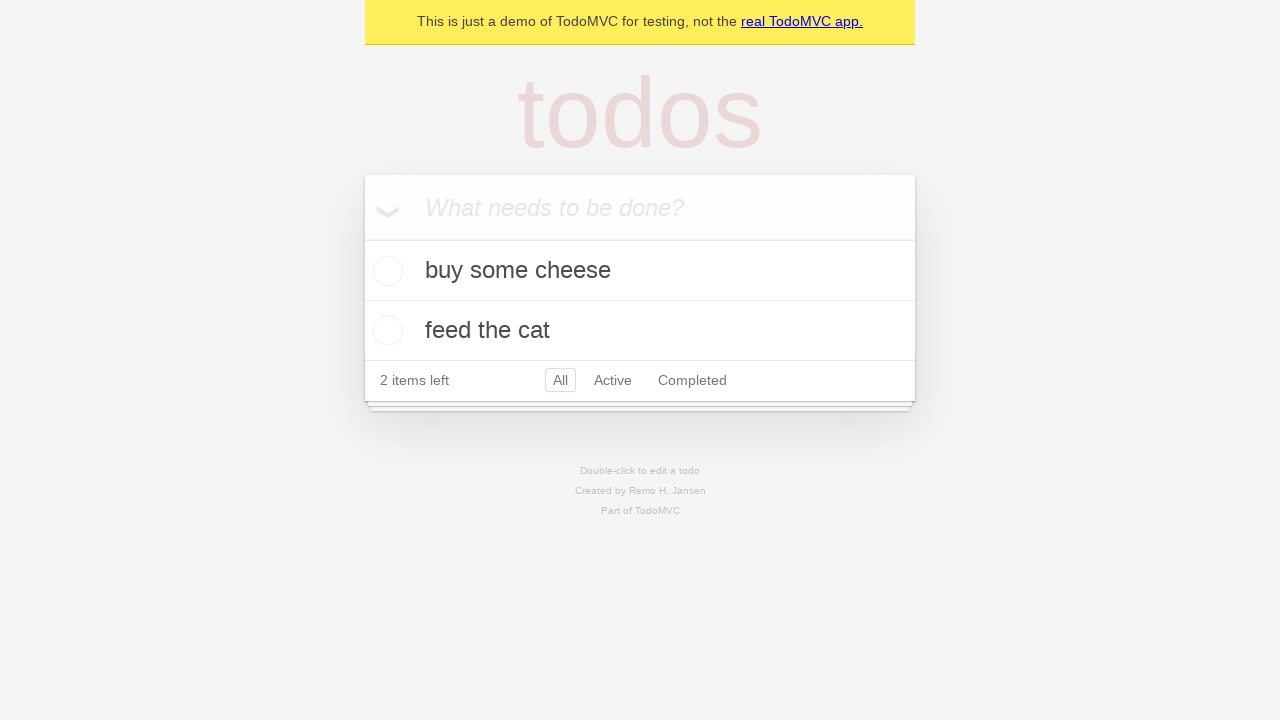

Waited for todo items to be created and visible
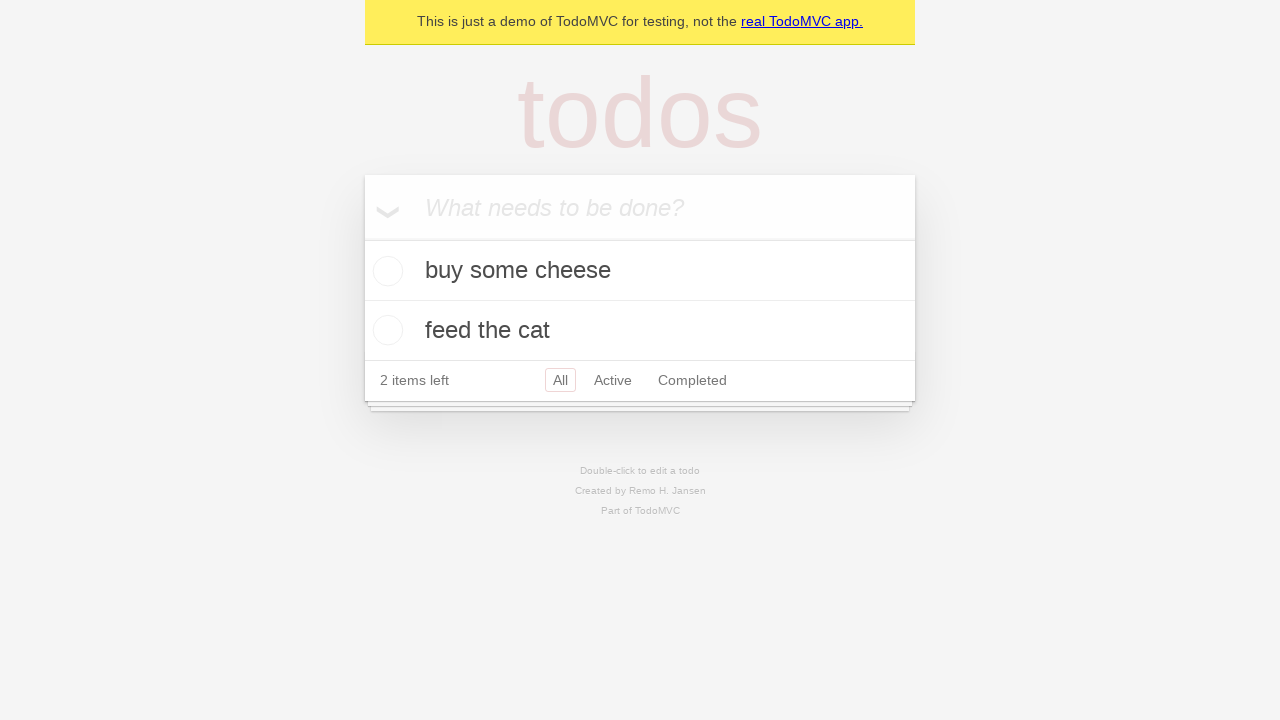

Located the first todo item
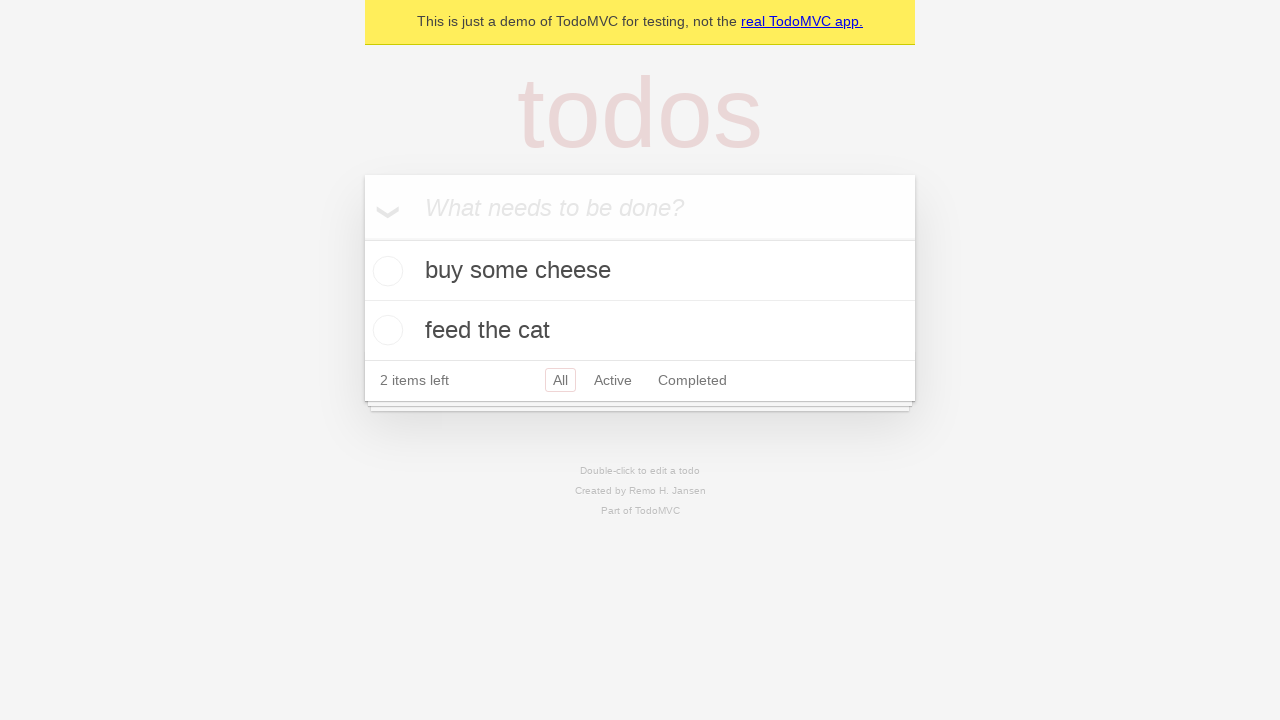

Marked first todo item as complete by checking its checkbox at (385, 271) on internal:testid=[data-testid="todo-item"s] >> nth=0 >> internal:role=checkbox
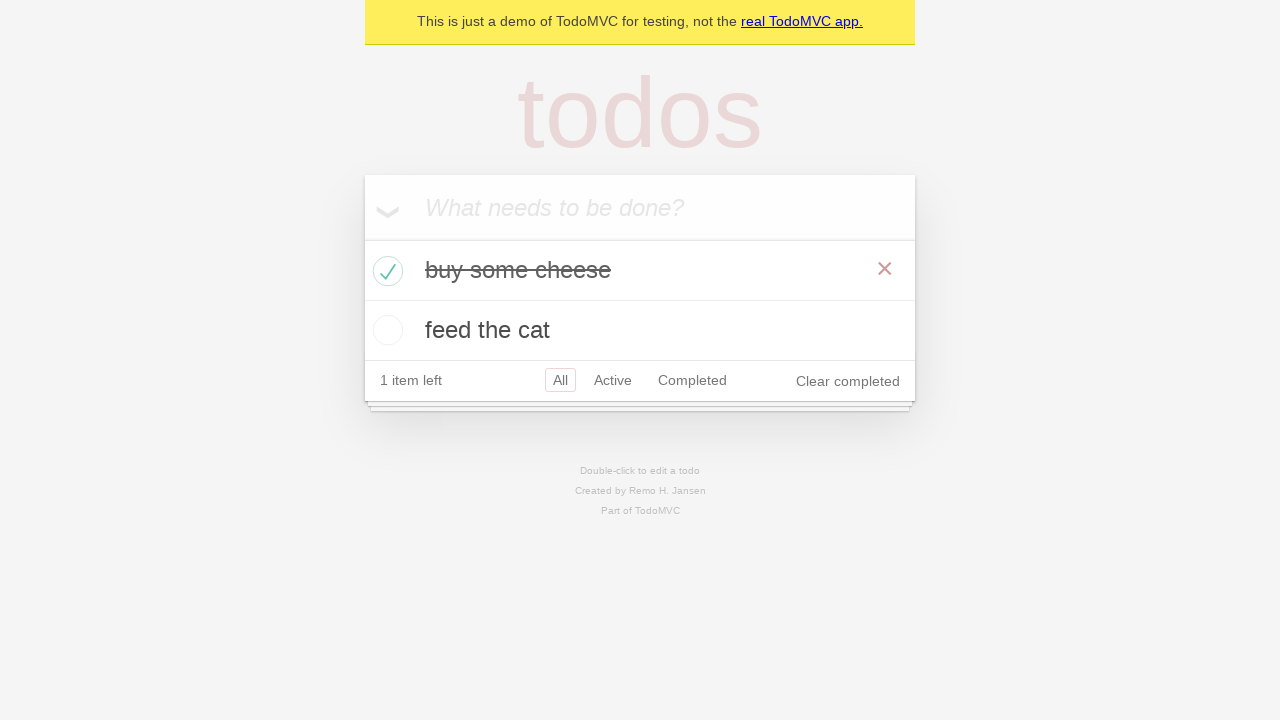

Located the second todo item
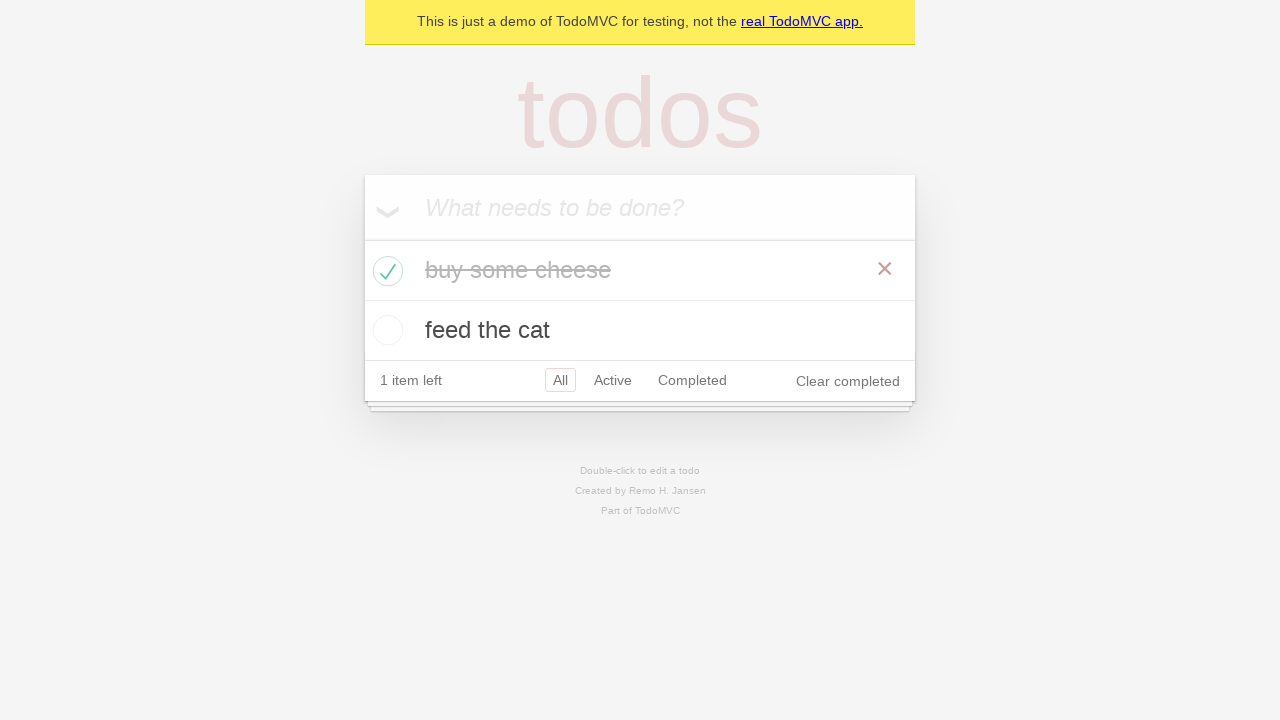

Marked second todo item as complete by checking its checkbox at (385, 330) on internal:testid=[data-testid="todo-item"s] >> nth=1 >> internal:role=checkbox
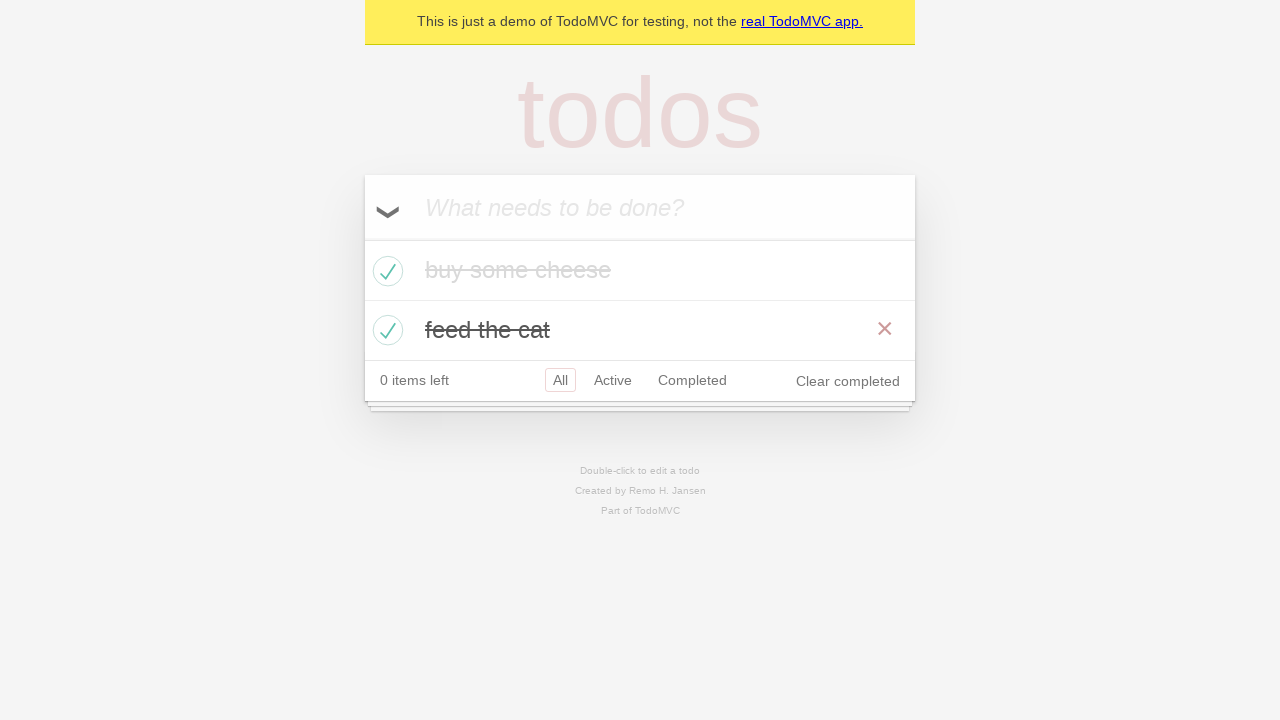

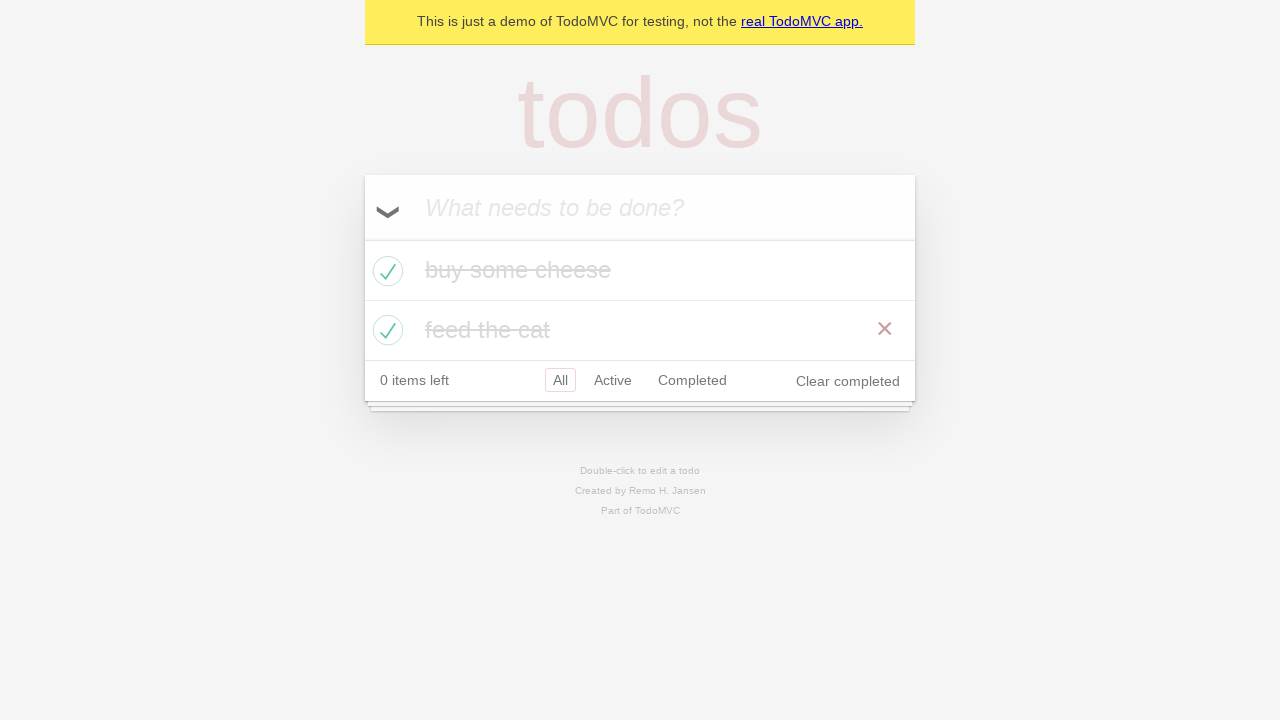